Tests keyboard key press functionality by sending the SPACE key to an input element and then the LEFT arrow key using Actions, verifying the result text displays the correct key pressed.

Starting URL: http://the-internet.herokuapp.com/key_presses

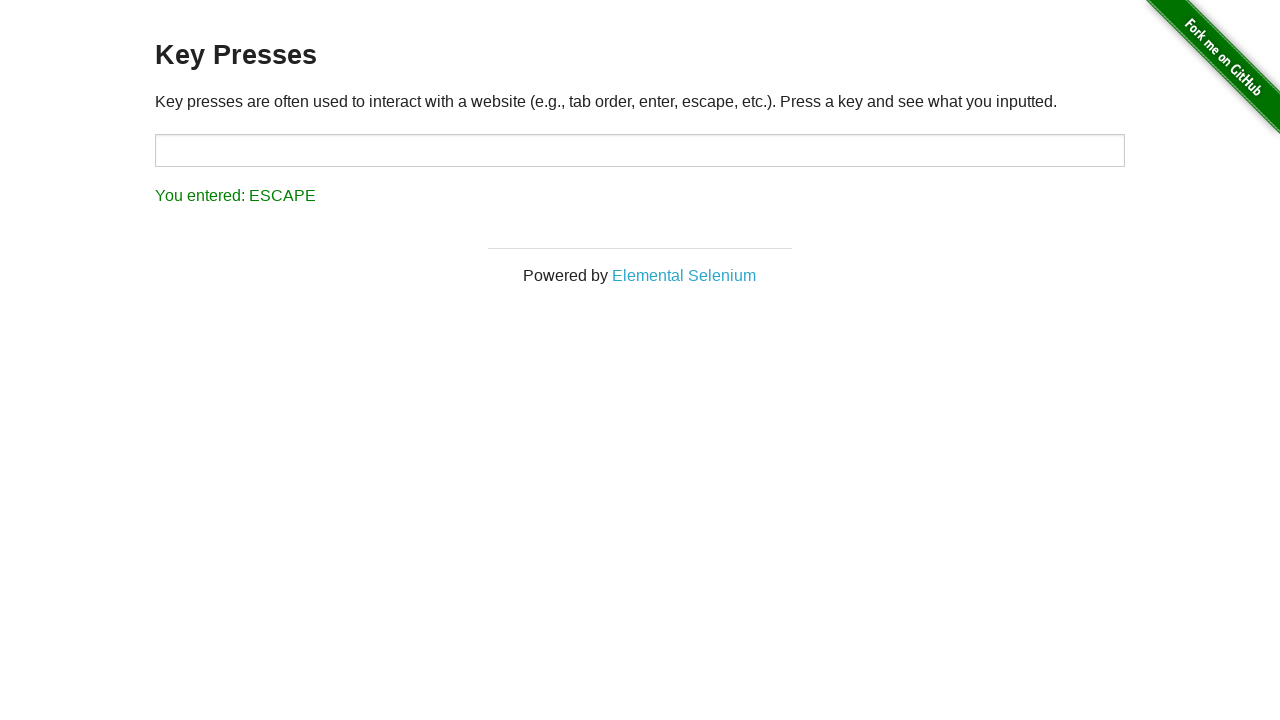

Pressed SPACE key on target input element on #target
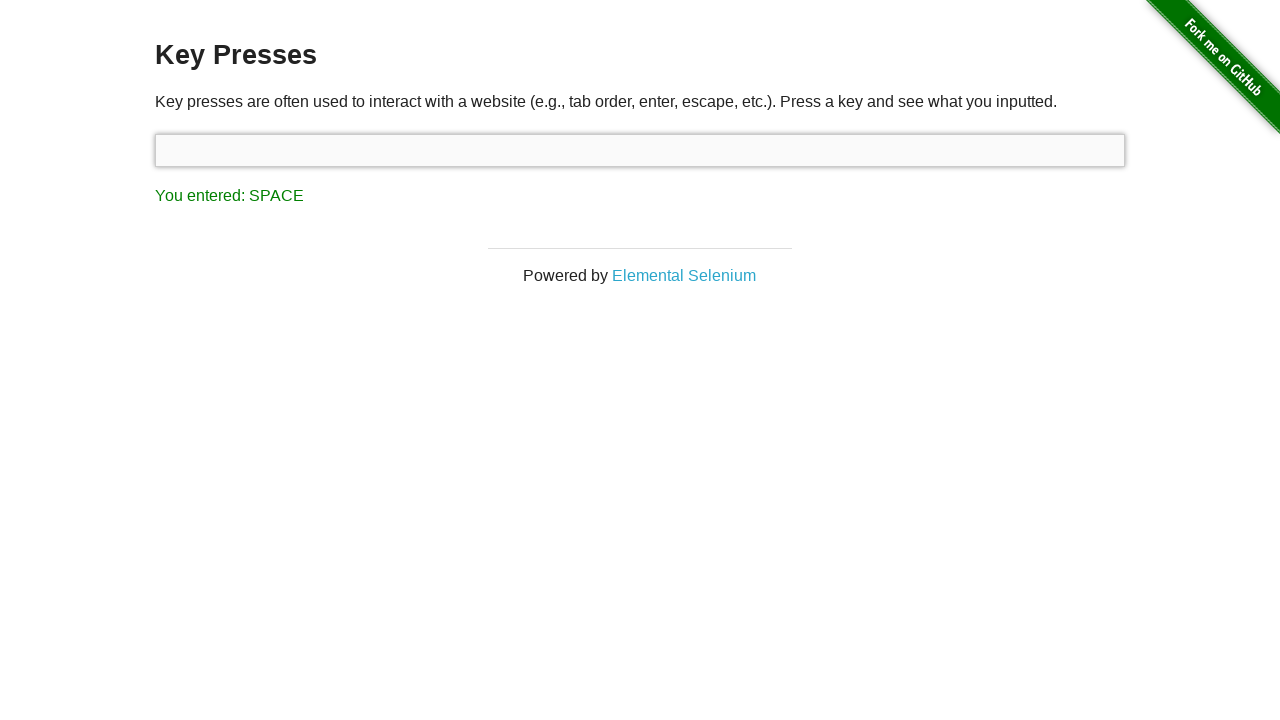

Waited for result element to appear
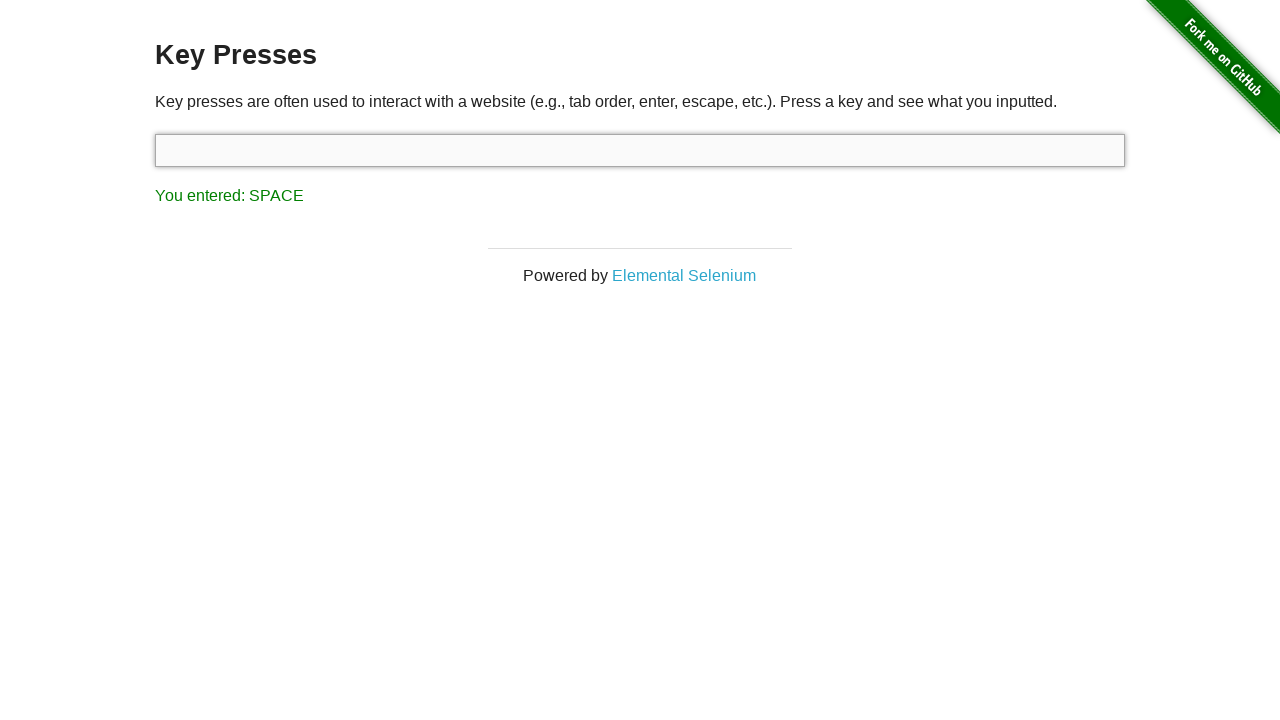

Verified result text contains 'You entered: SPACE'
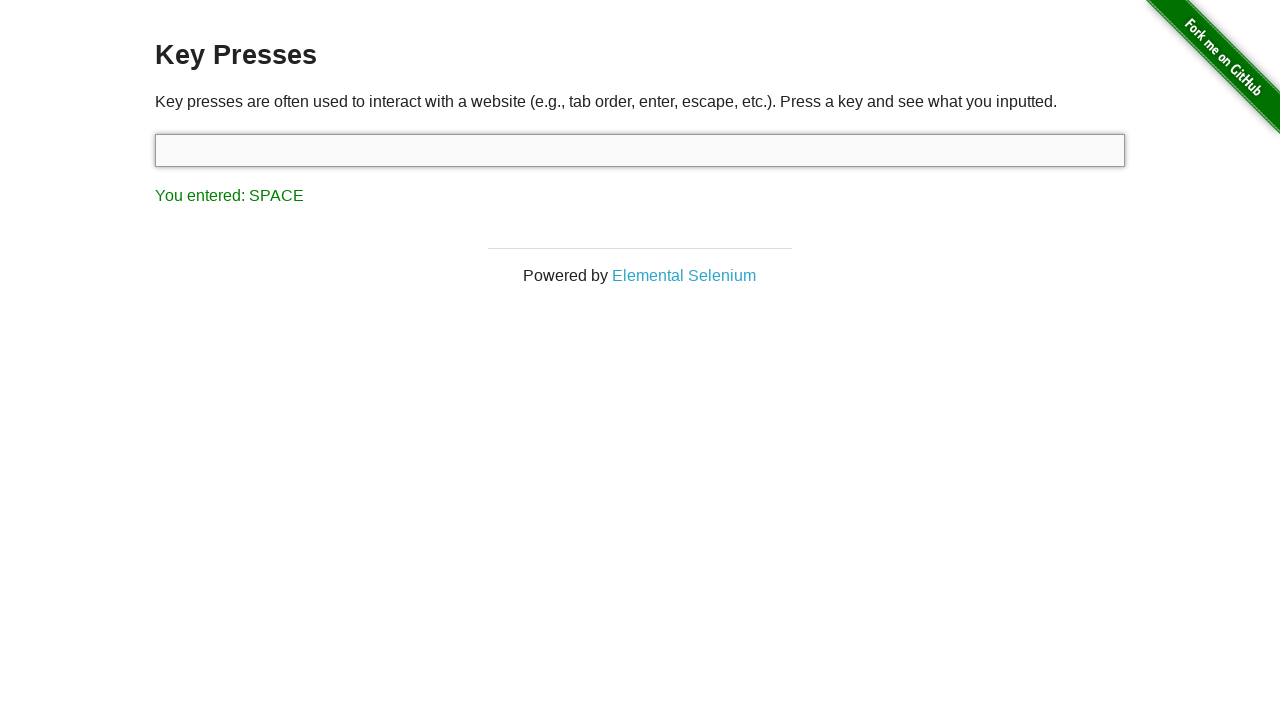

Pressed LEFT arrow key
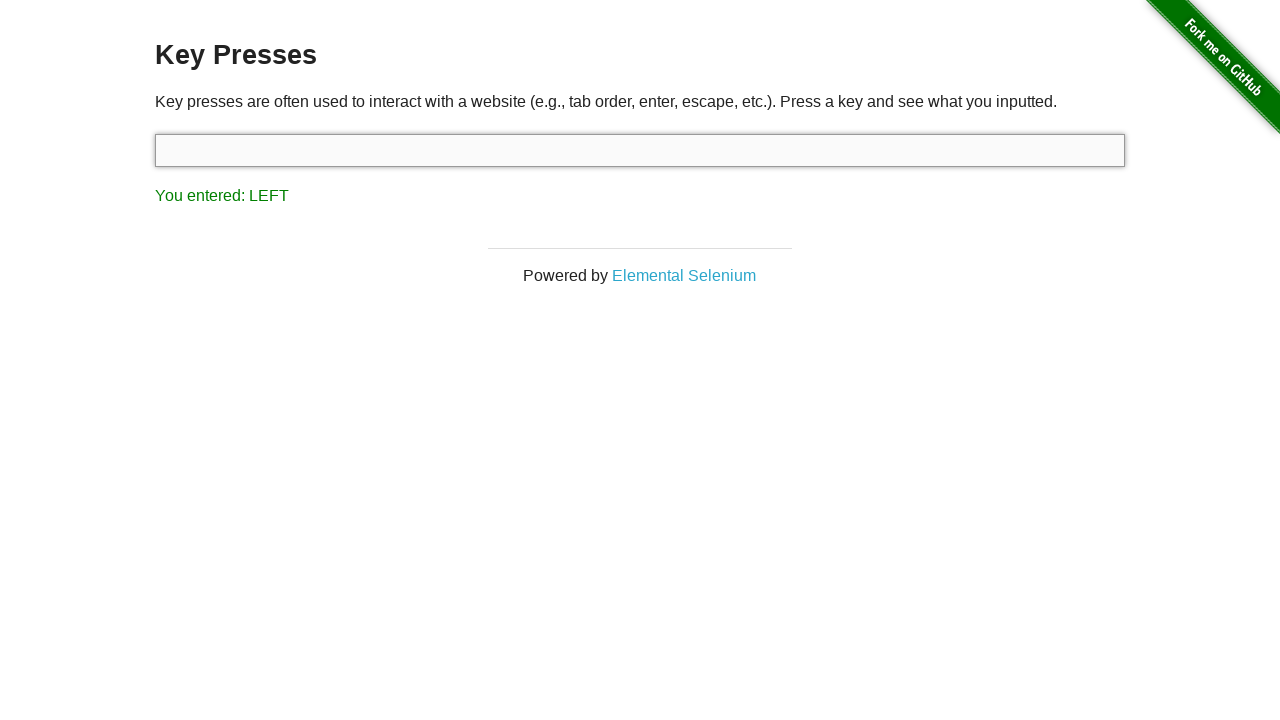

Verified result text contains 'You entered: LEFT'
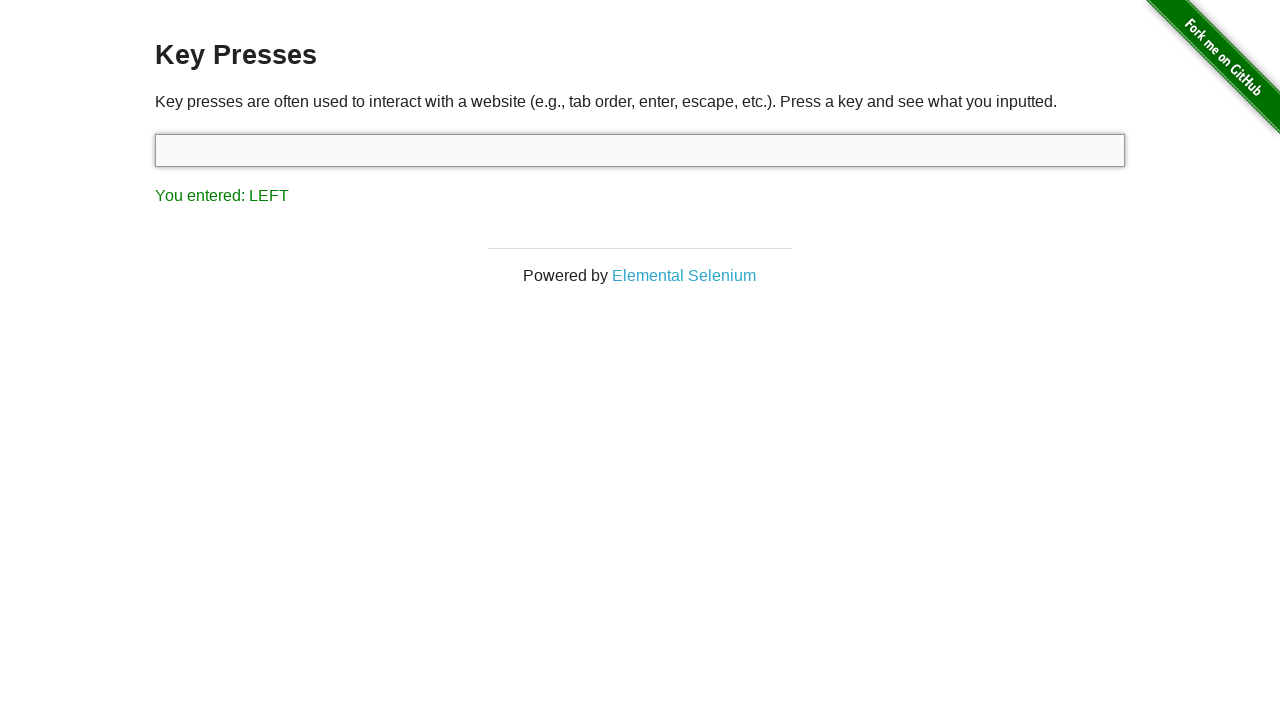

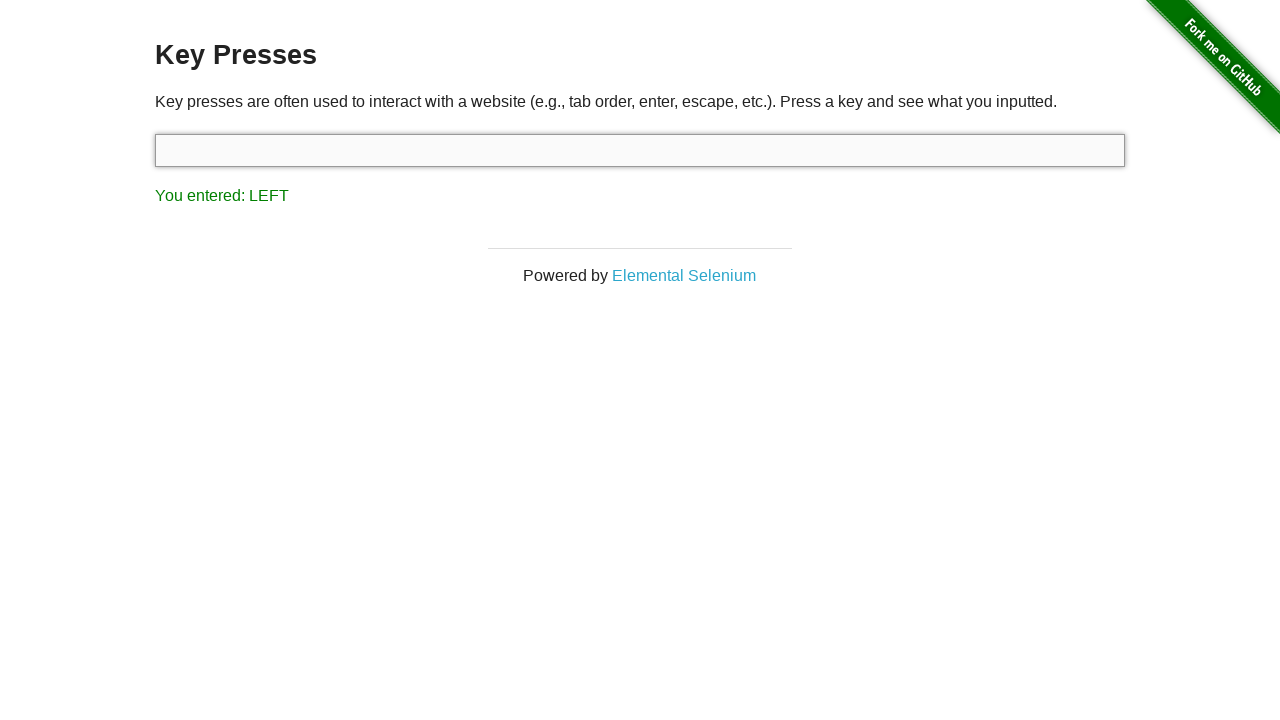